Tests JavaScript alert prompt functionality by clicking a button to trigger a prompt, entering text, and accepting it

Starting URL: http://the-internet.herokuapp.com/javascript_alerts

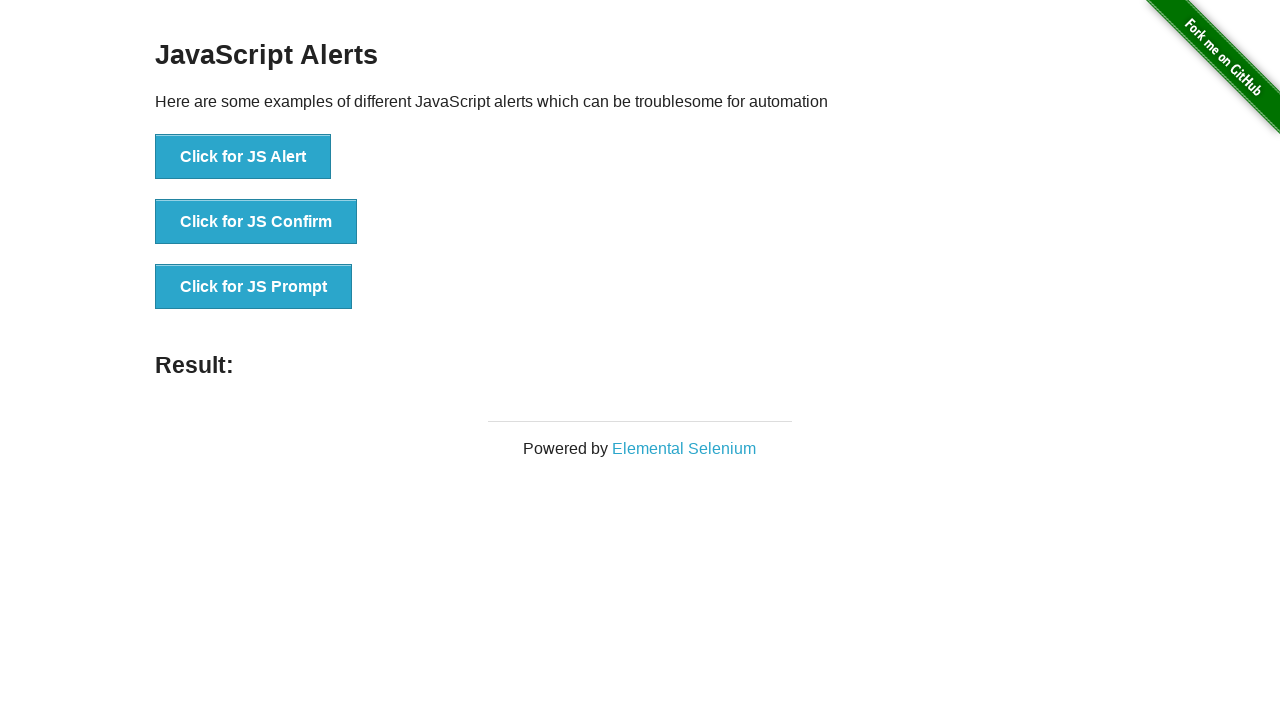

Clicked button to trigger JavaScript prompt at (254, 287) on xpath=//button[text()='Click for JS Prompt']
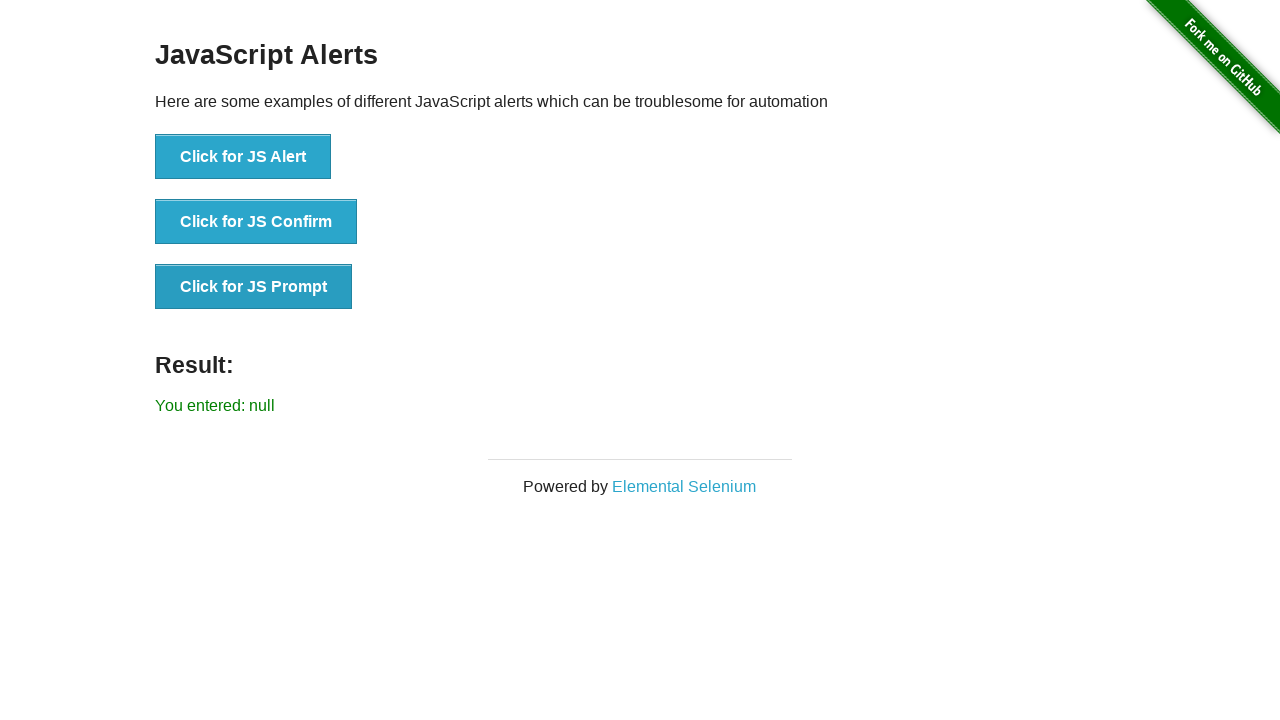

Set up dialog handler to accept prompt with text 'Hello Selenium'
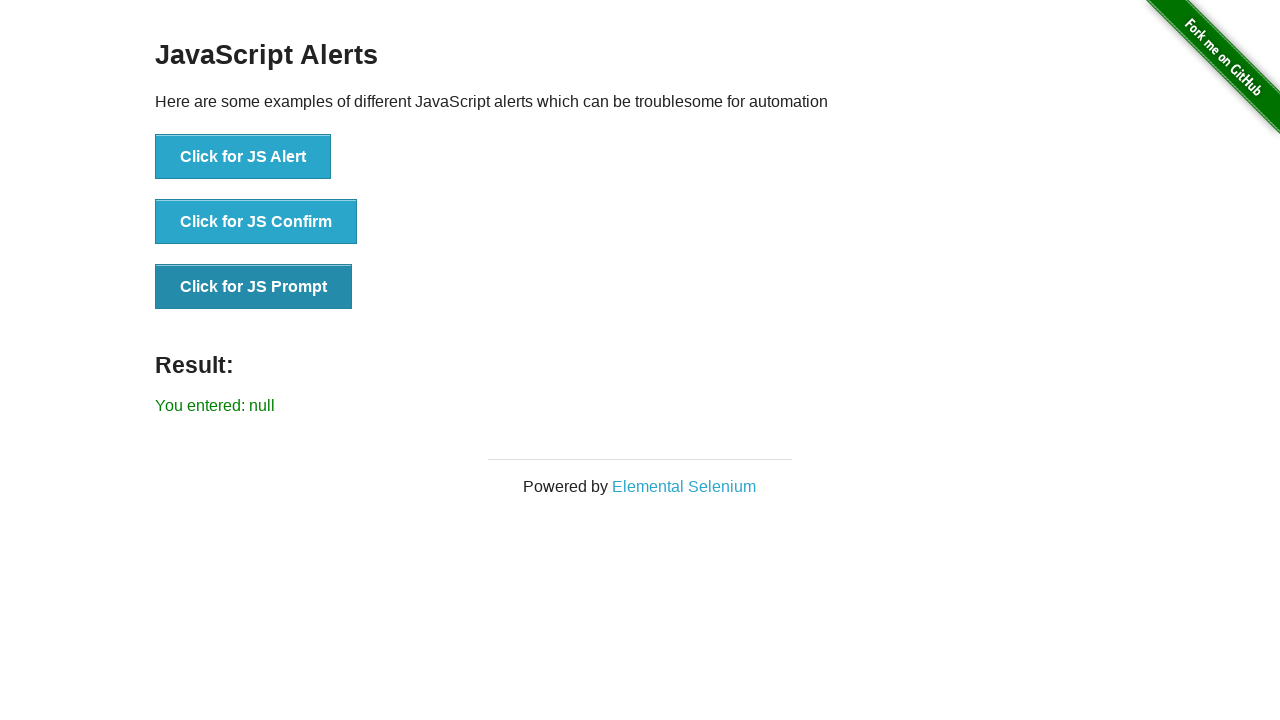

Clicked button again to trigger prompt with handler ready at (254, 287) on xpath=//button[text()='Click for JS Prompt']
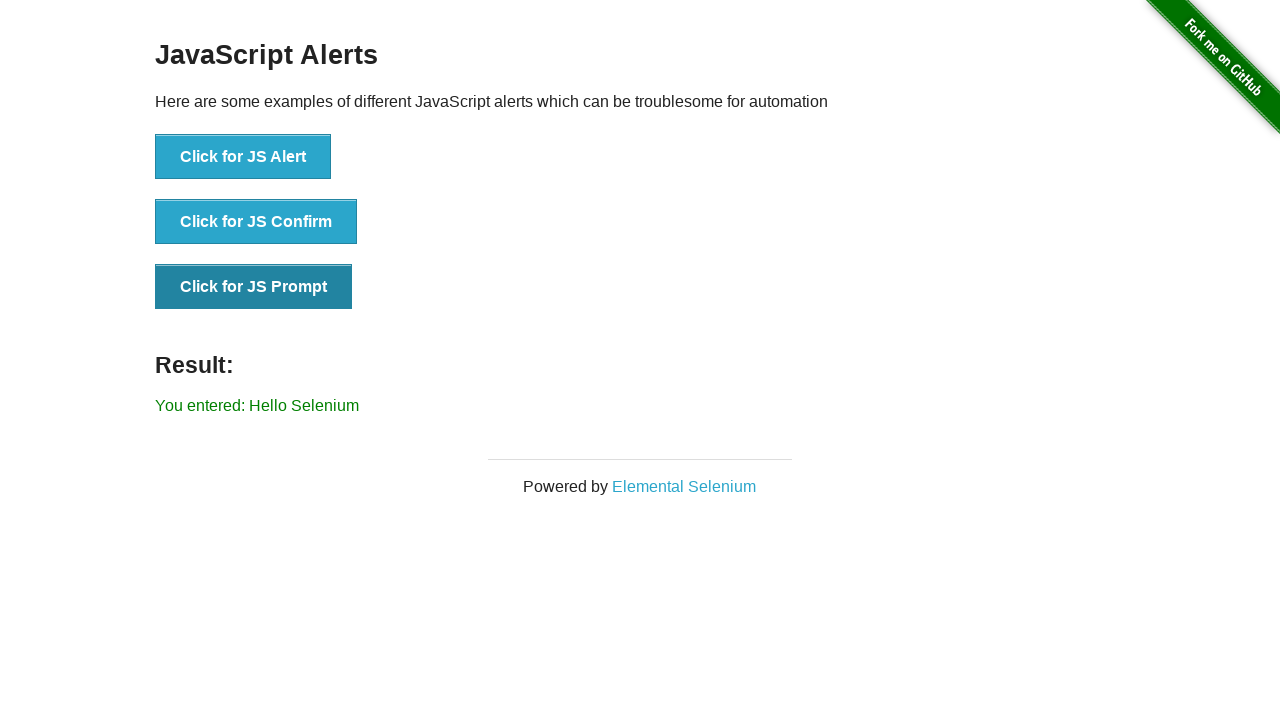

Waited for result to appear after accepting prompt
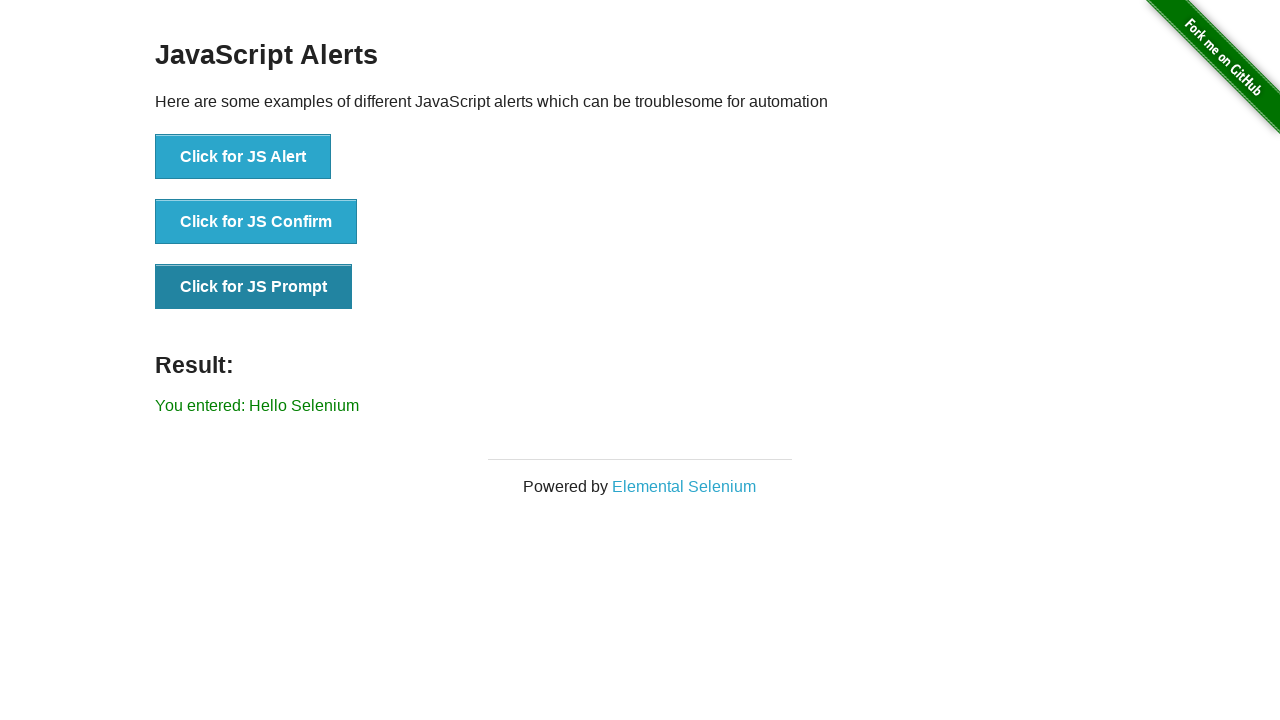

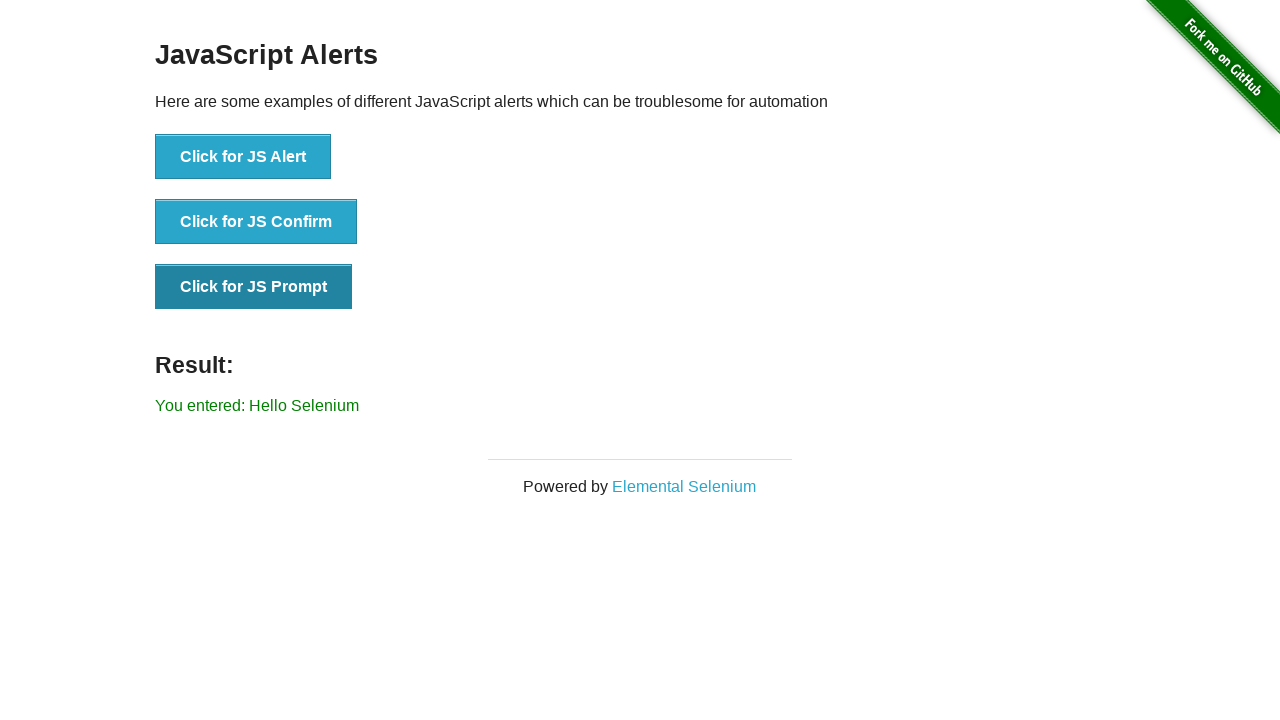